Demonstrates the mouse release action by performing click-and-hold on source element, moving to target element, then releasing the mouse button.

Starting URL: https://crossbrowsertesting.github.io/drag-and-drop

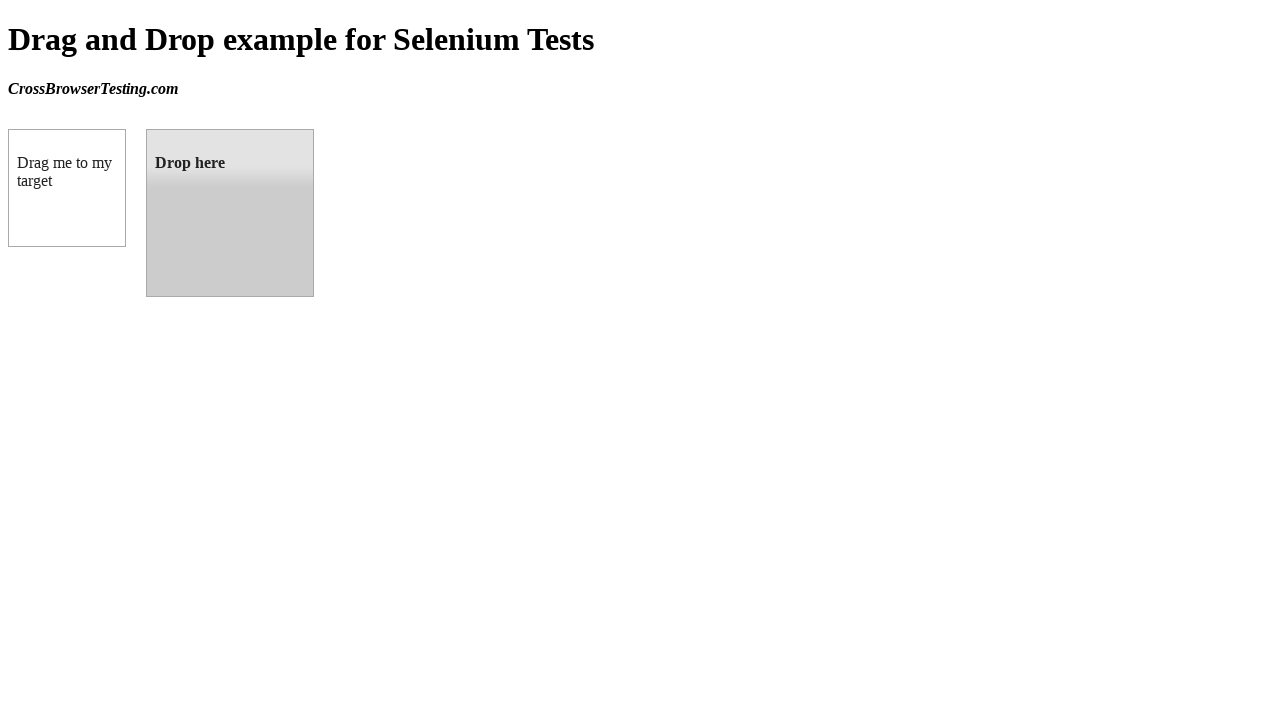

Waited for draggable element to be visible
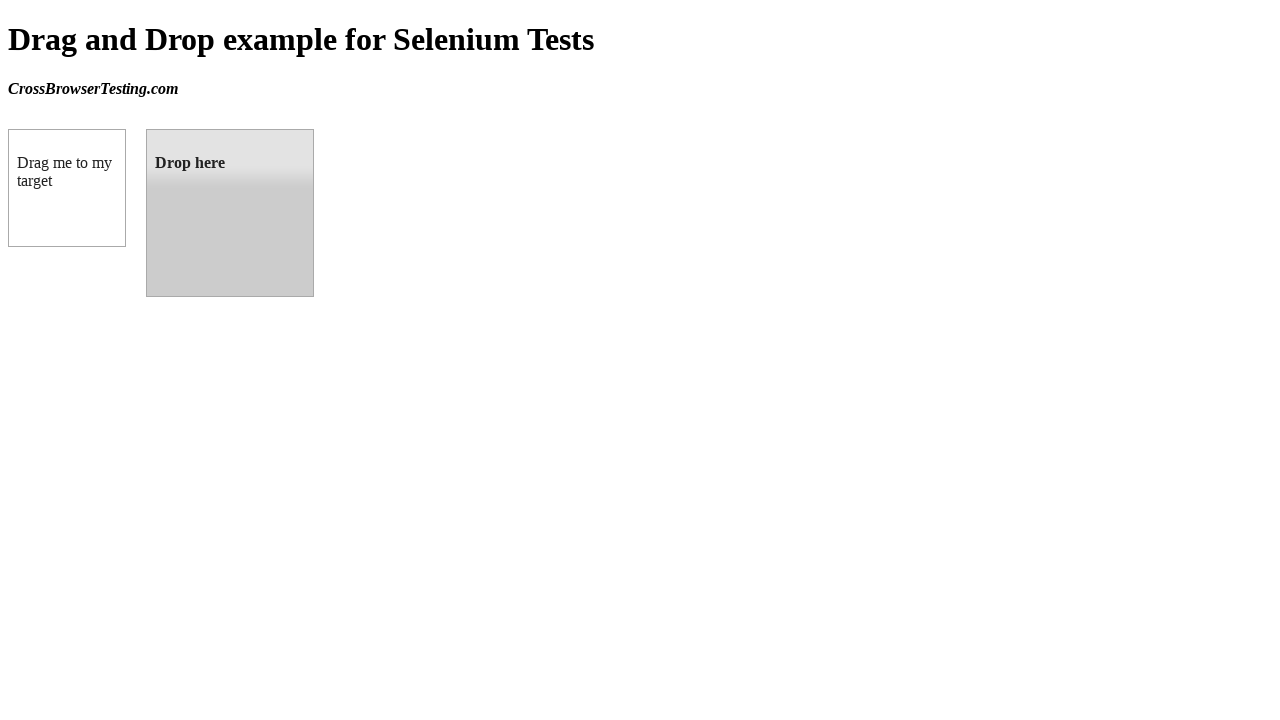

Waited for droppable element to be visible
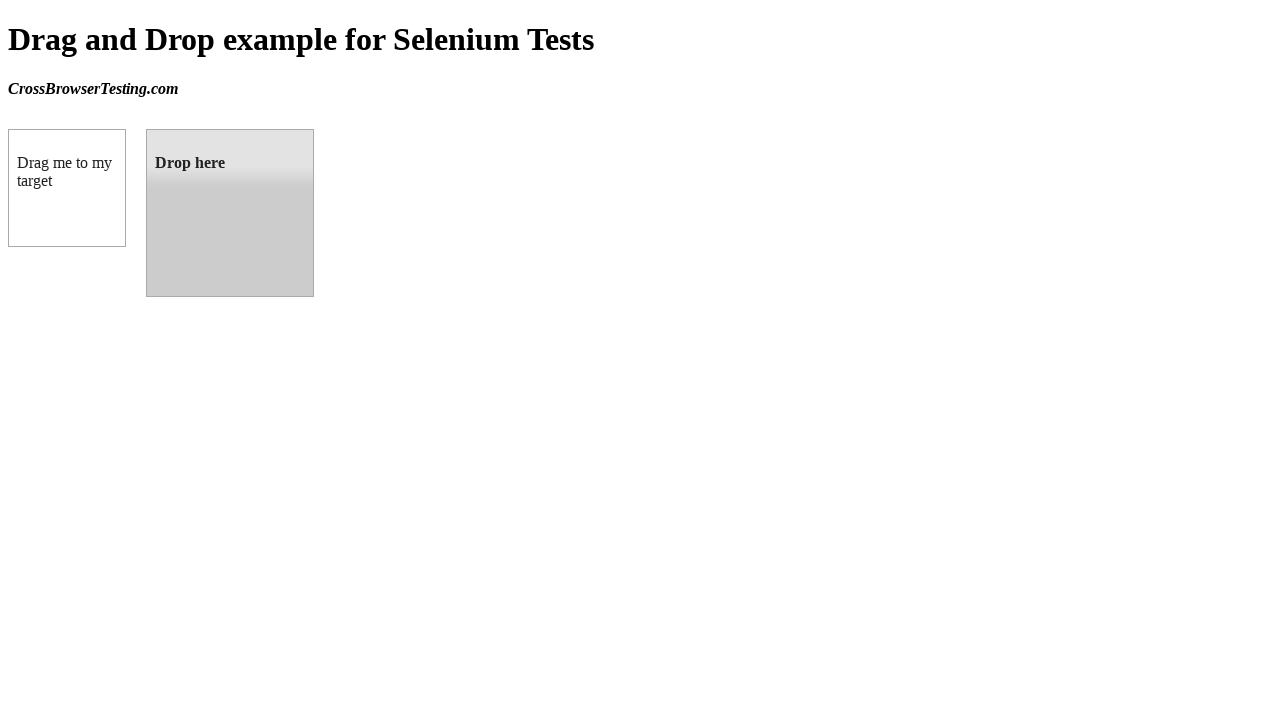

Retrieved bounding box of source draggable element
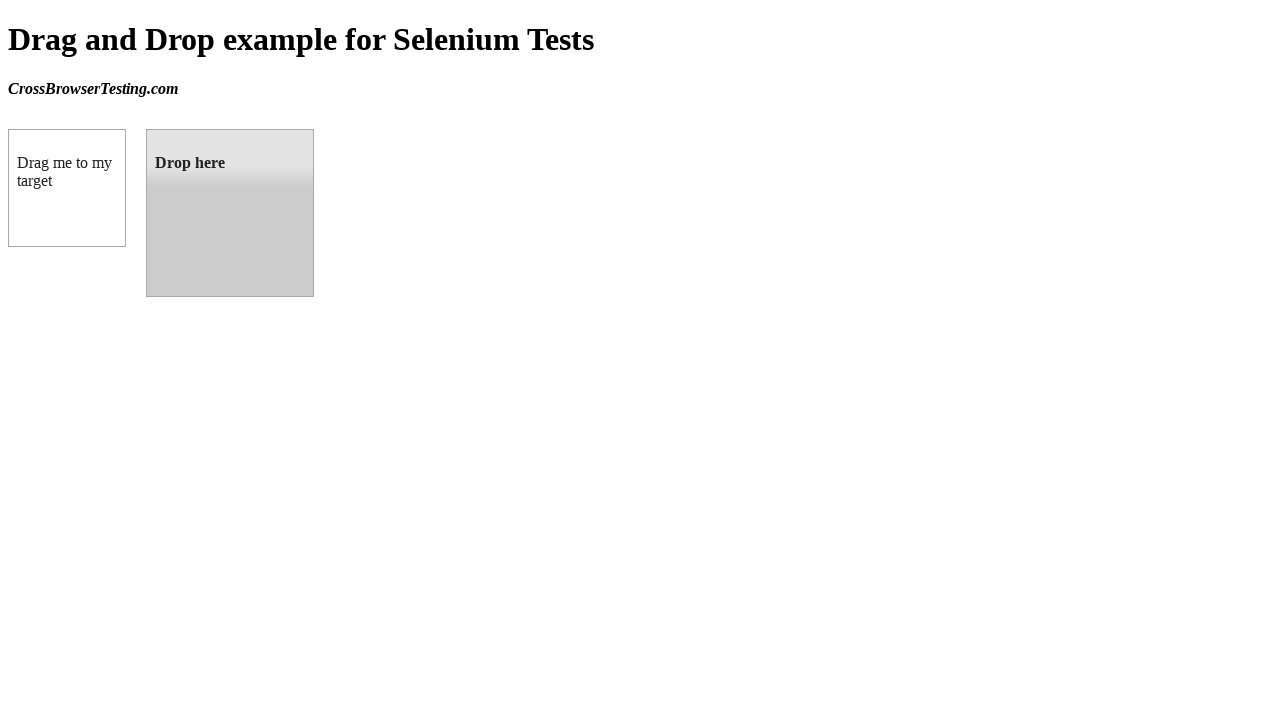

Retrieved bounding box of target droppable element
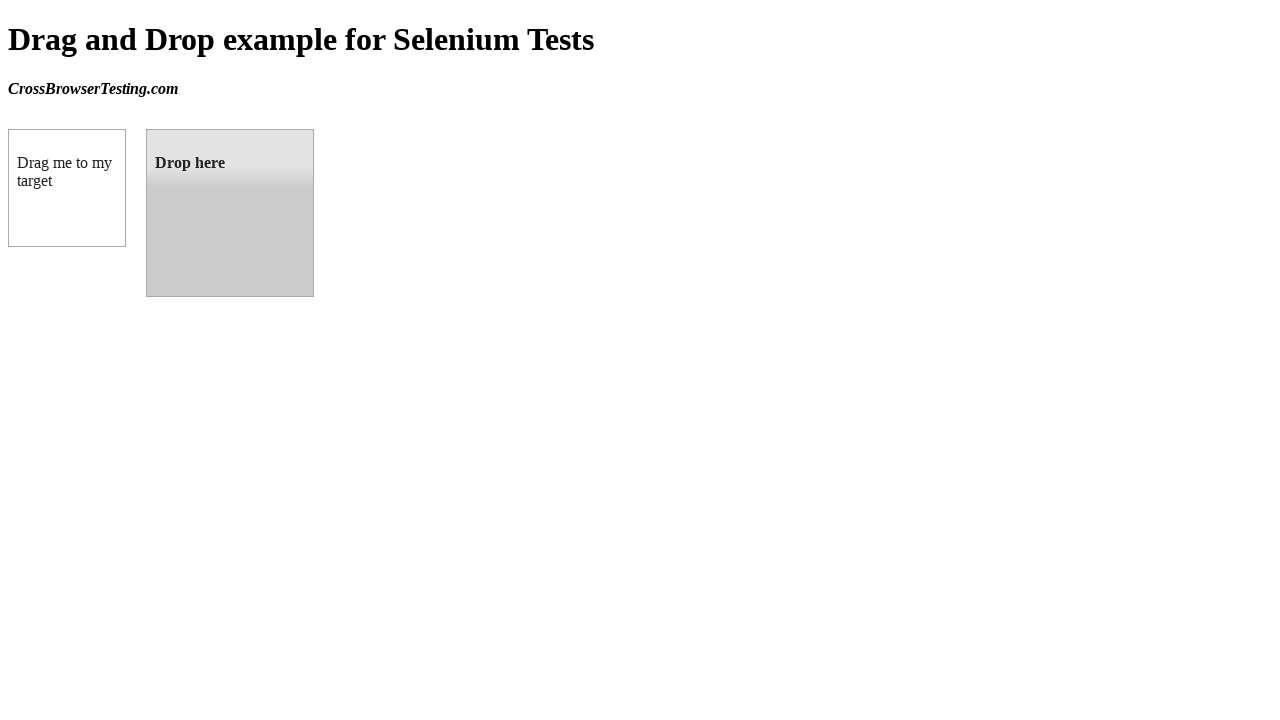

Moved mouse to center of source element at (67, 188)
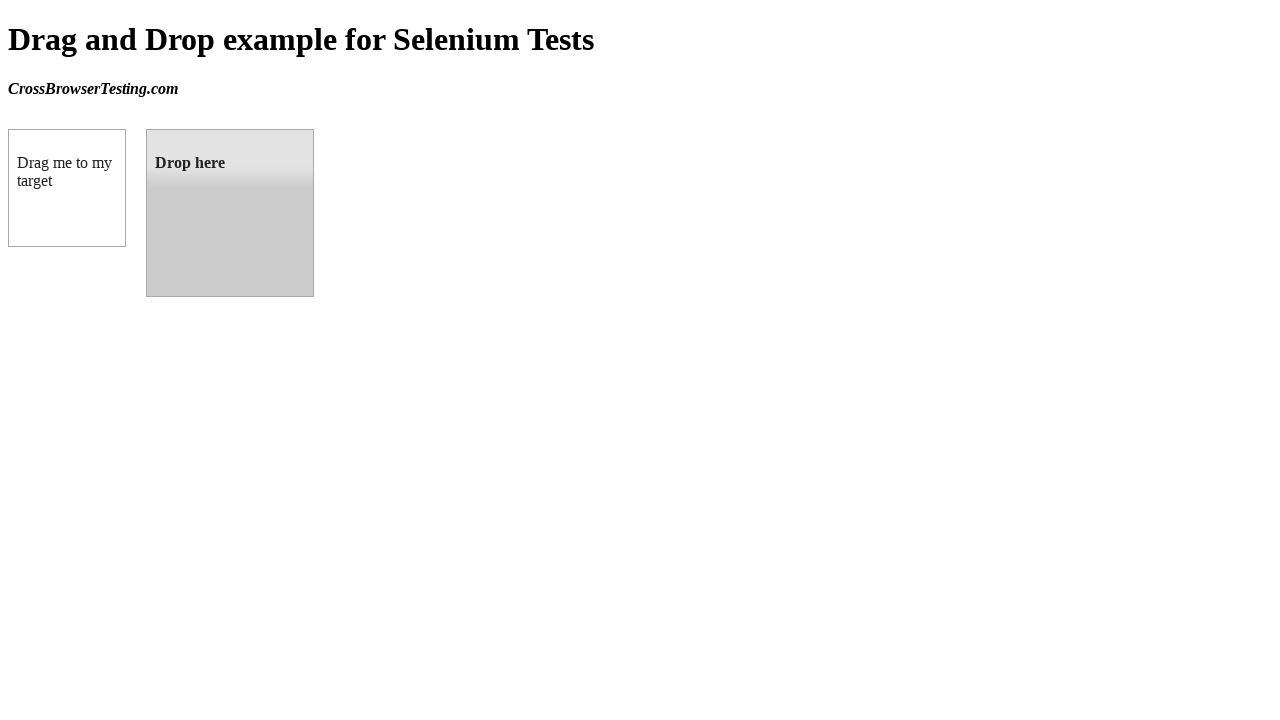

Pressed mouse button down on source element at (67, 188)
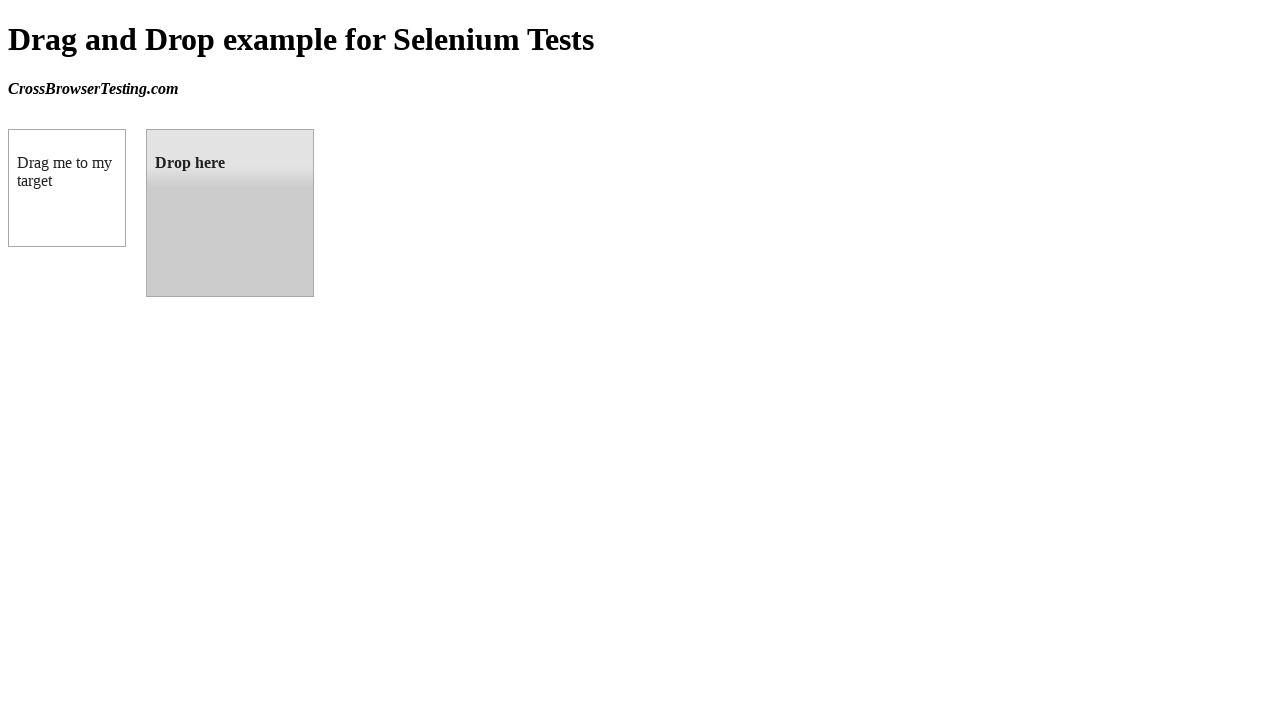

Moved mouse to center of target element while holding button at (230, 213)
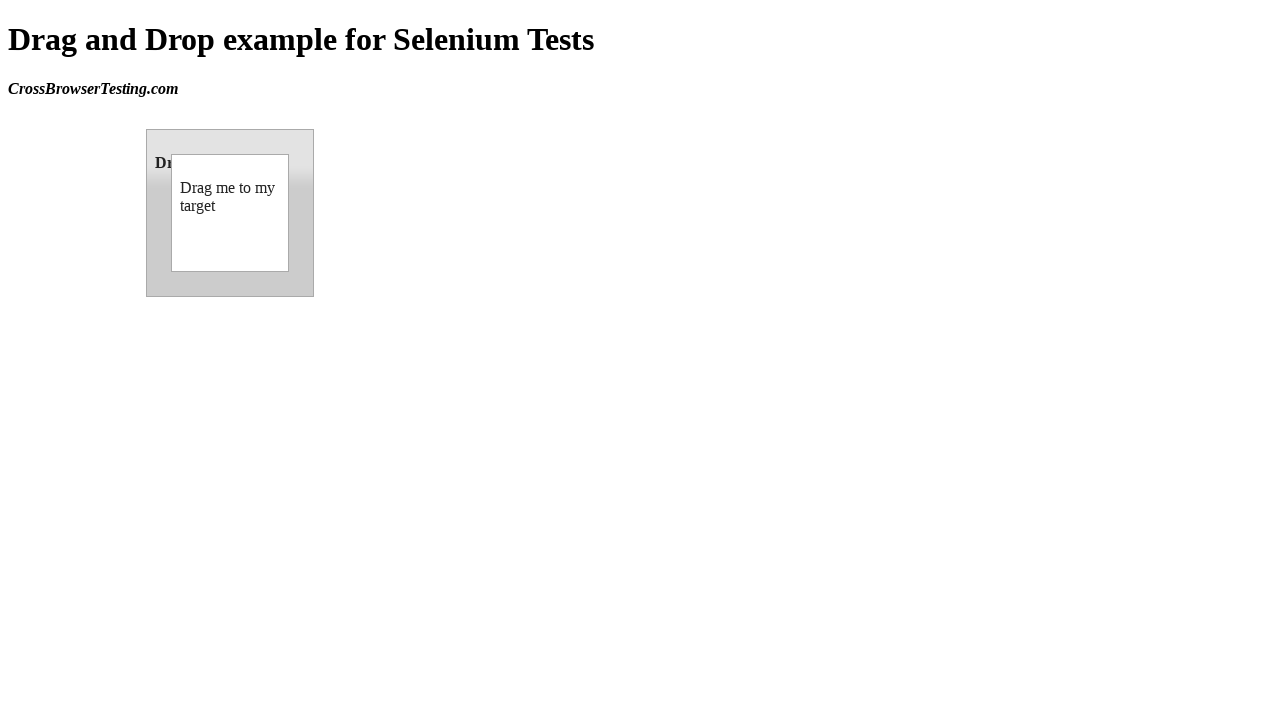

Released mouse button to drop element on target at (230, 213)
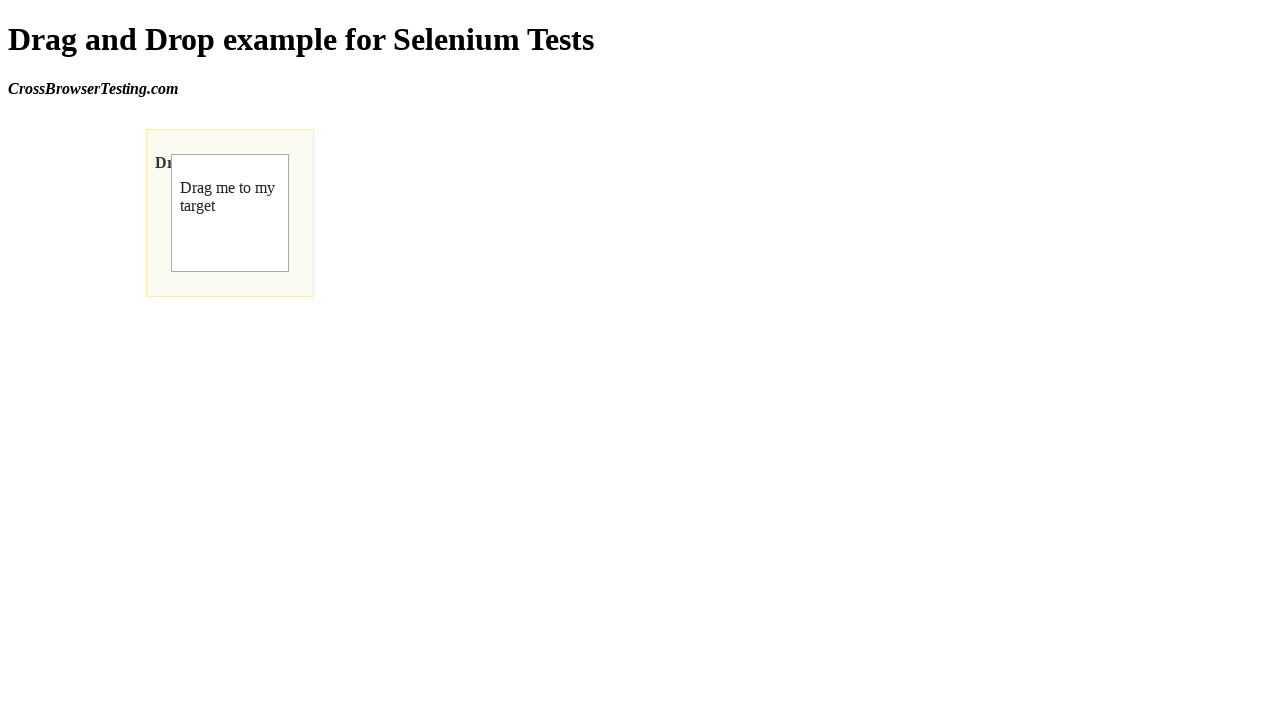

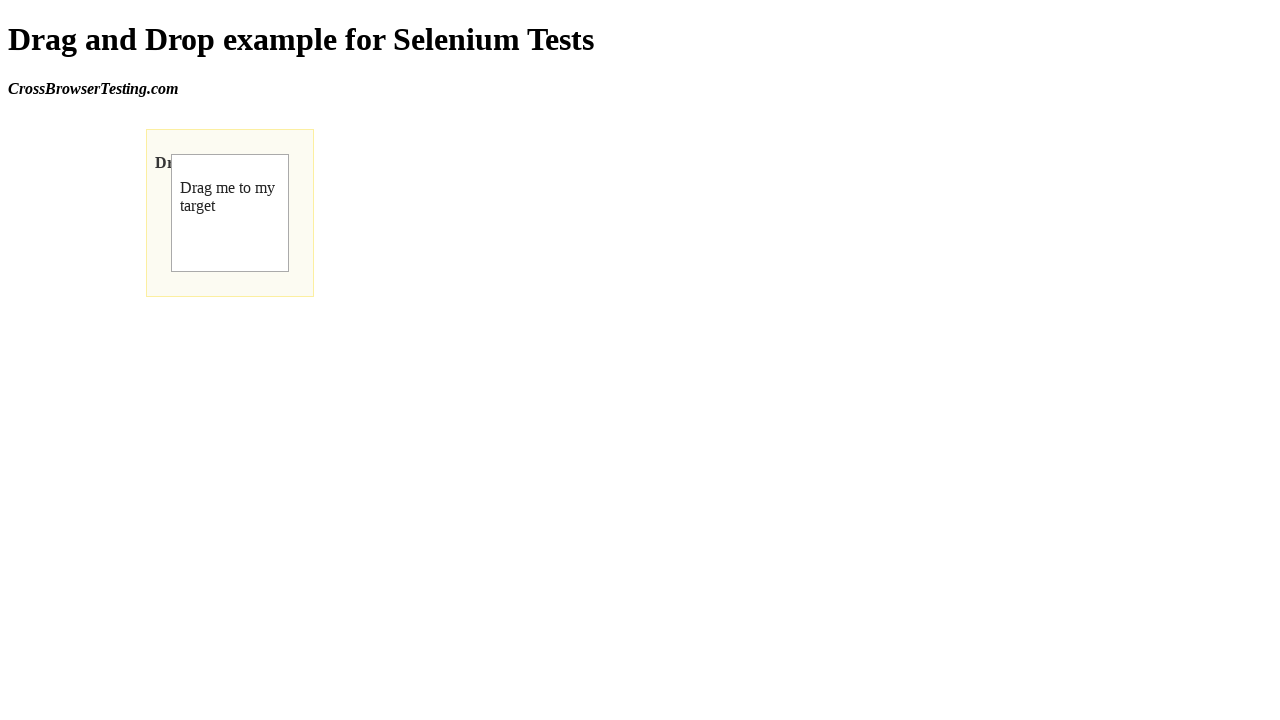